Tests JavaScript alert handling by clicking the alert button, accepting the alert dialog, and verifying the result message is displayed.

Starting URL: https://the-internet.herokuapp.com/javascript_alerts

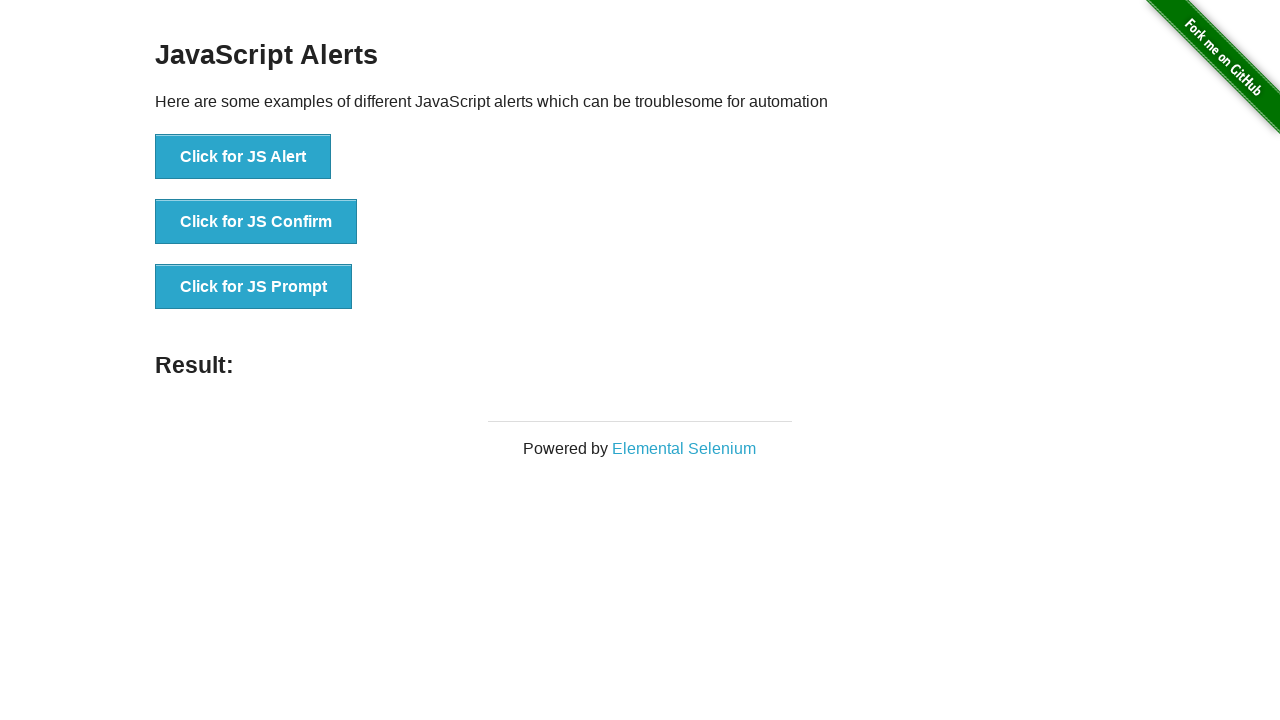

Alert button loaded on the page
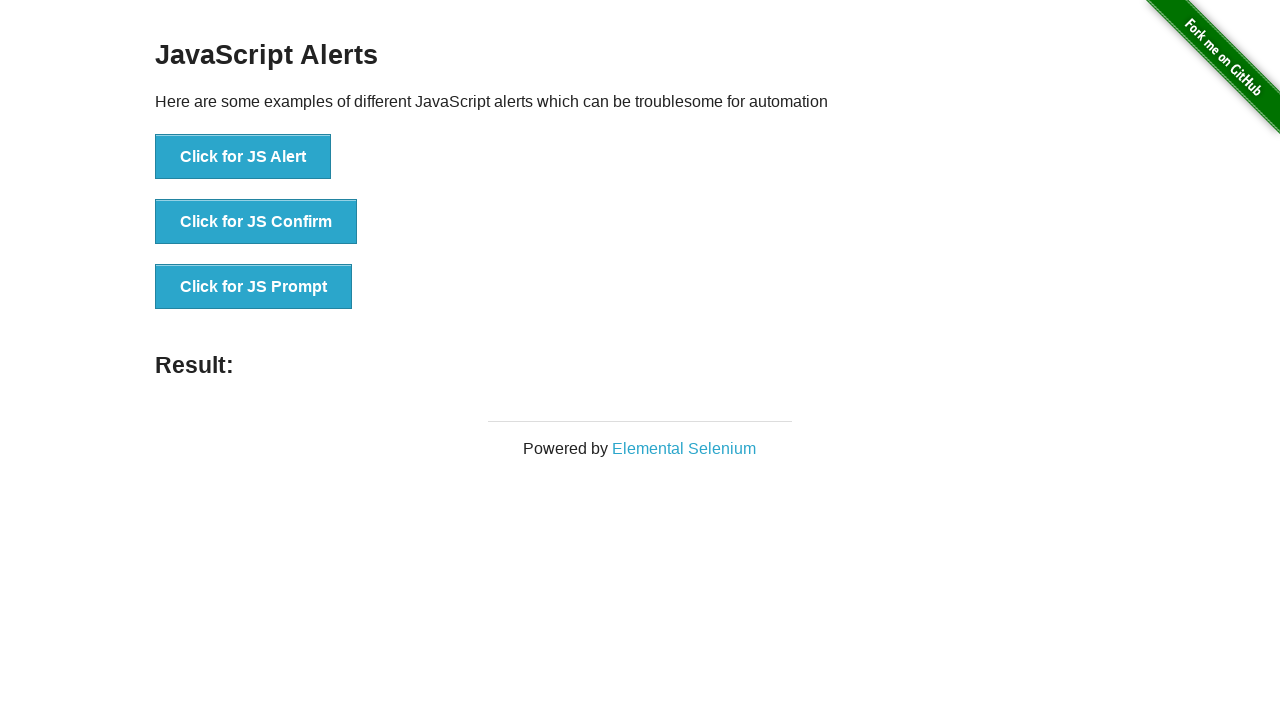

Dialog handler configured to accept alerts
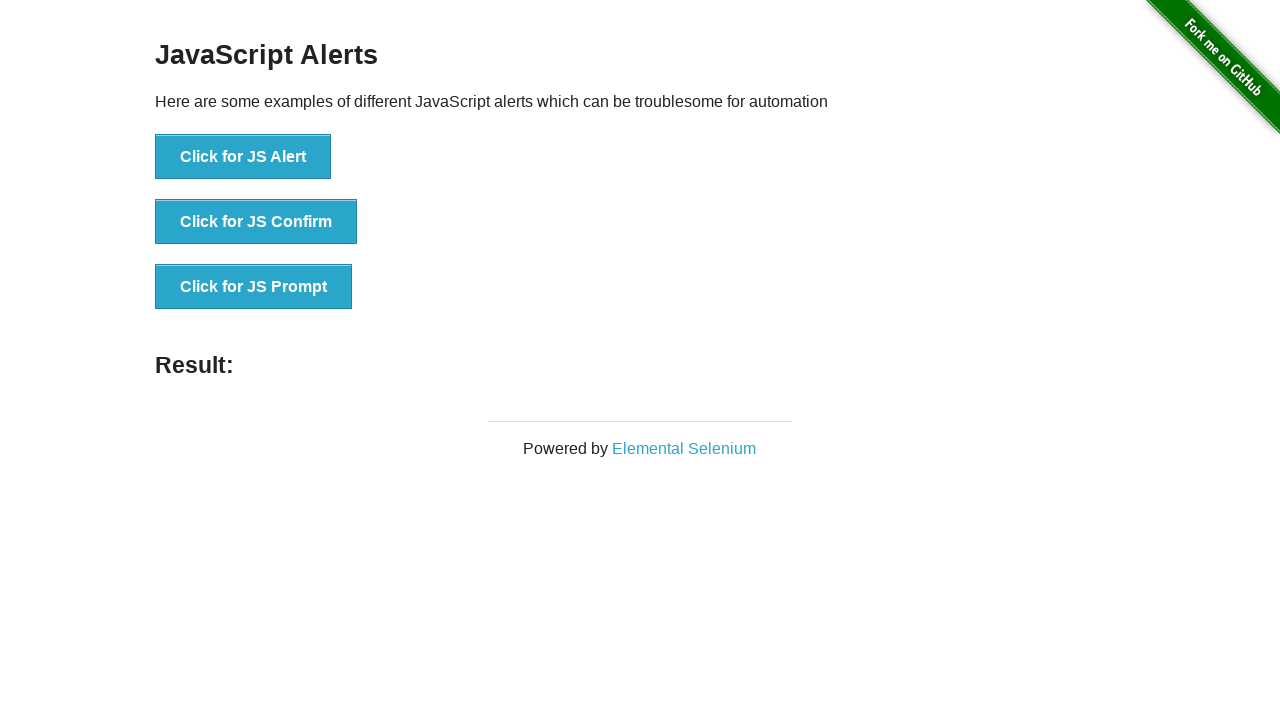

Clicked the JavaScript alert button at (243, 157) on button[onclick="jsAlert()"]
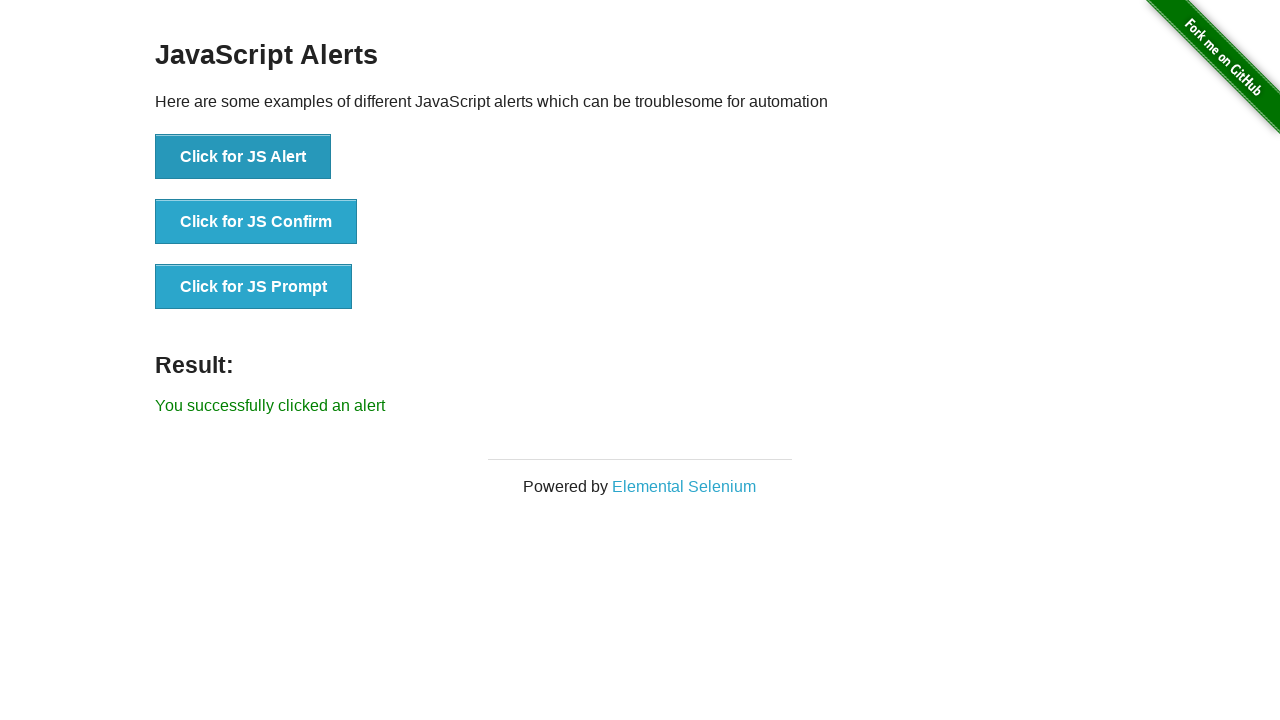

Alert was accepted and result message appeared
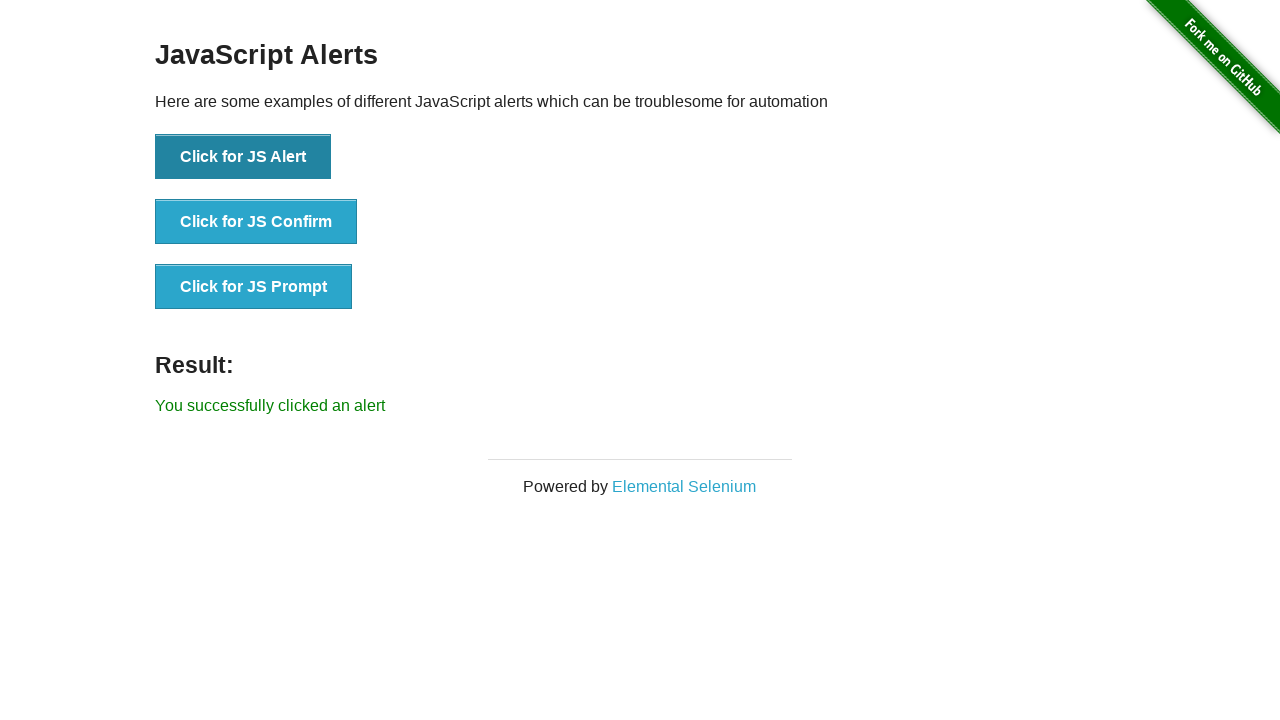

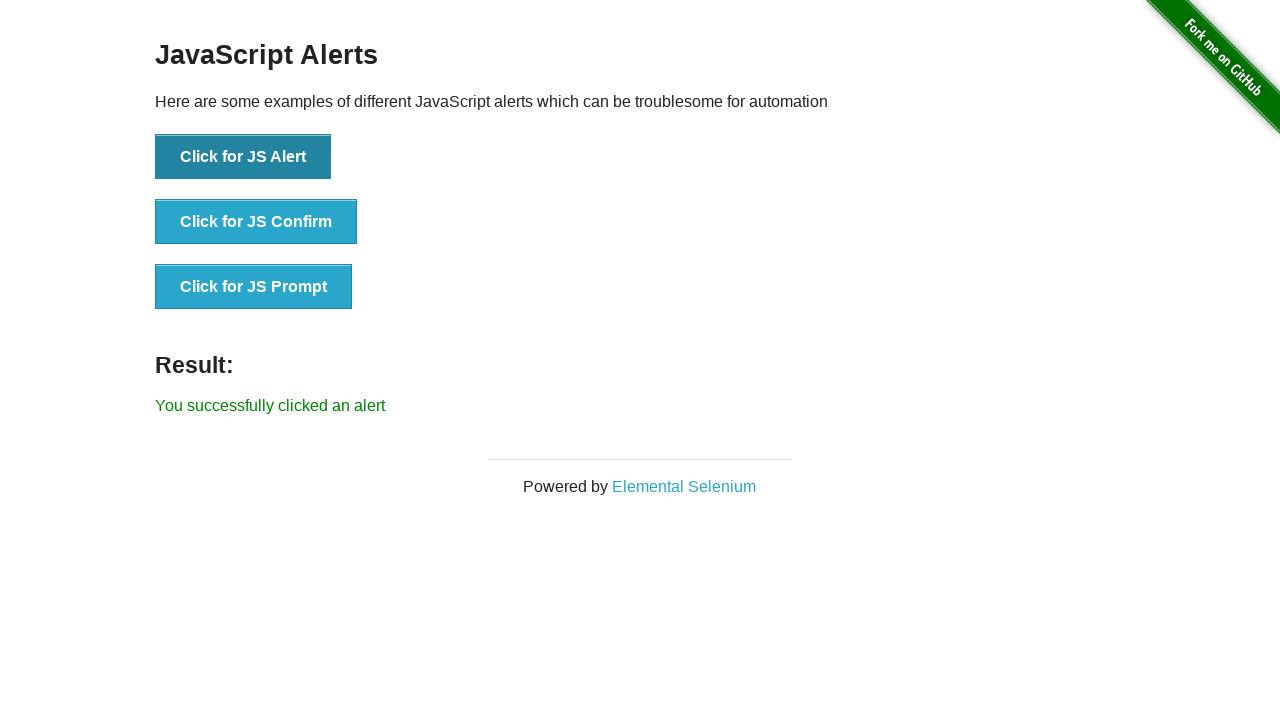